Opens the SpiceJet homepage, maximizes the browser window, and verifies the page loads by checking the title.

Starting URL: https://www.spicejet.com/

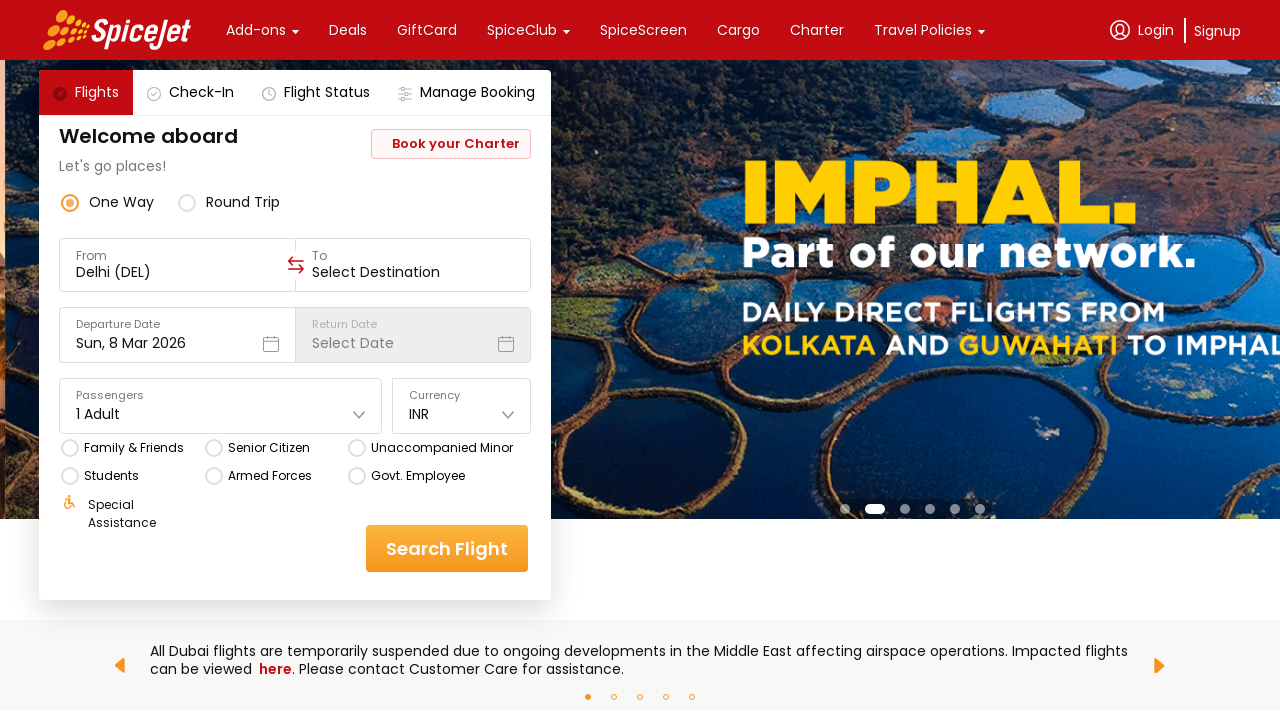

Set viewport size to 1920x1080
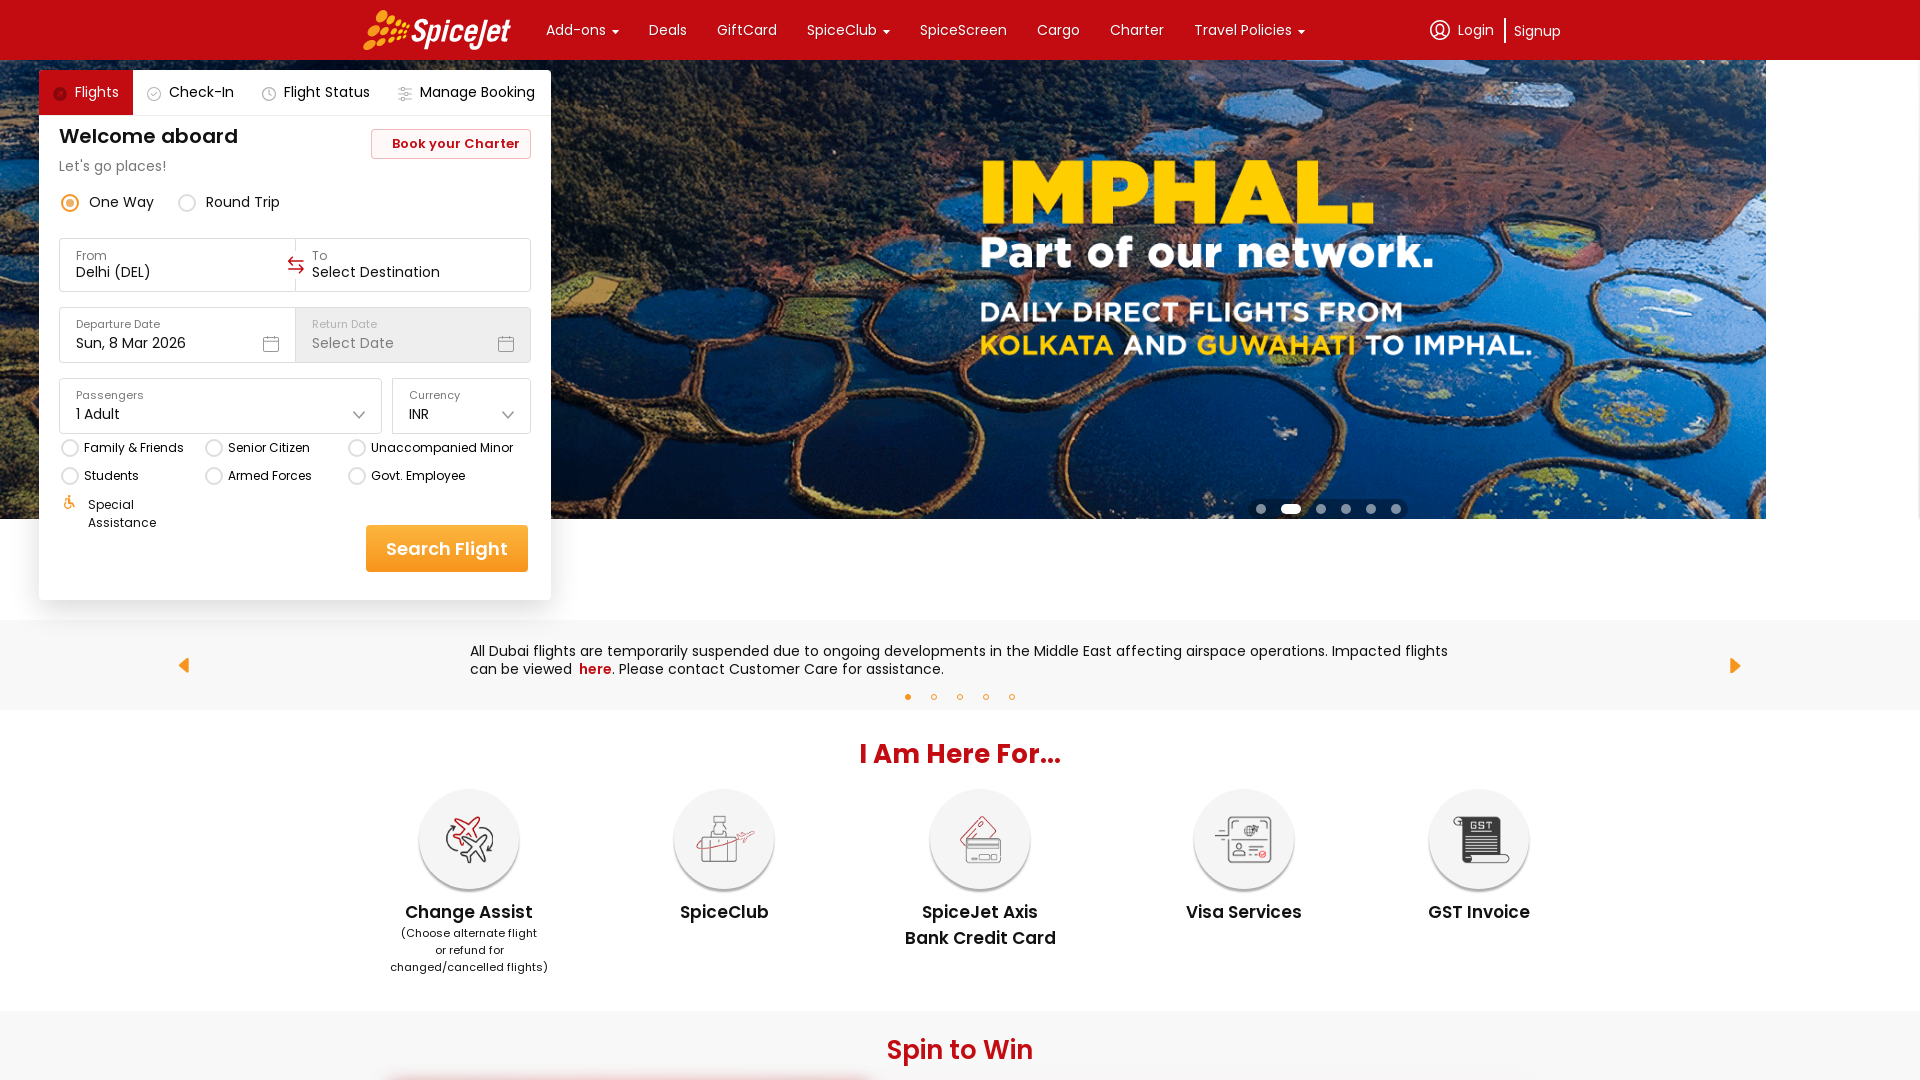

Page loaded - domcontentloaded state reached
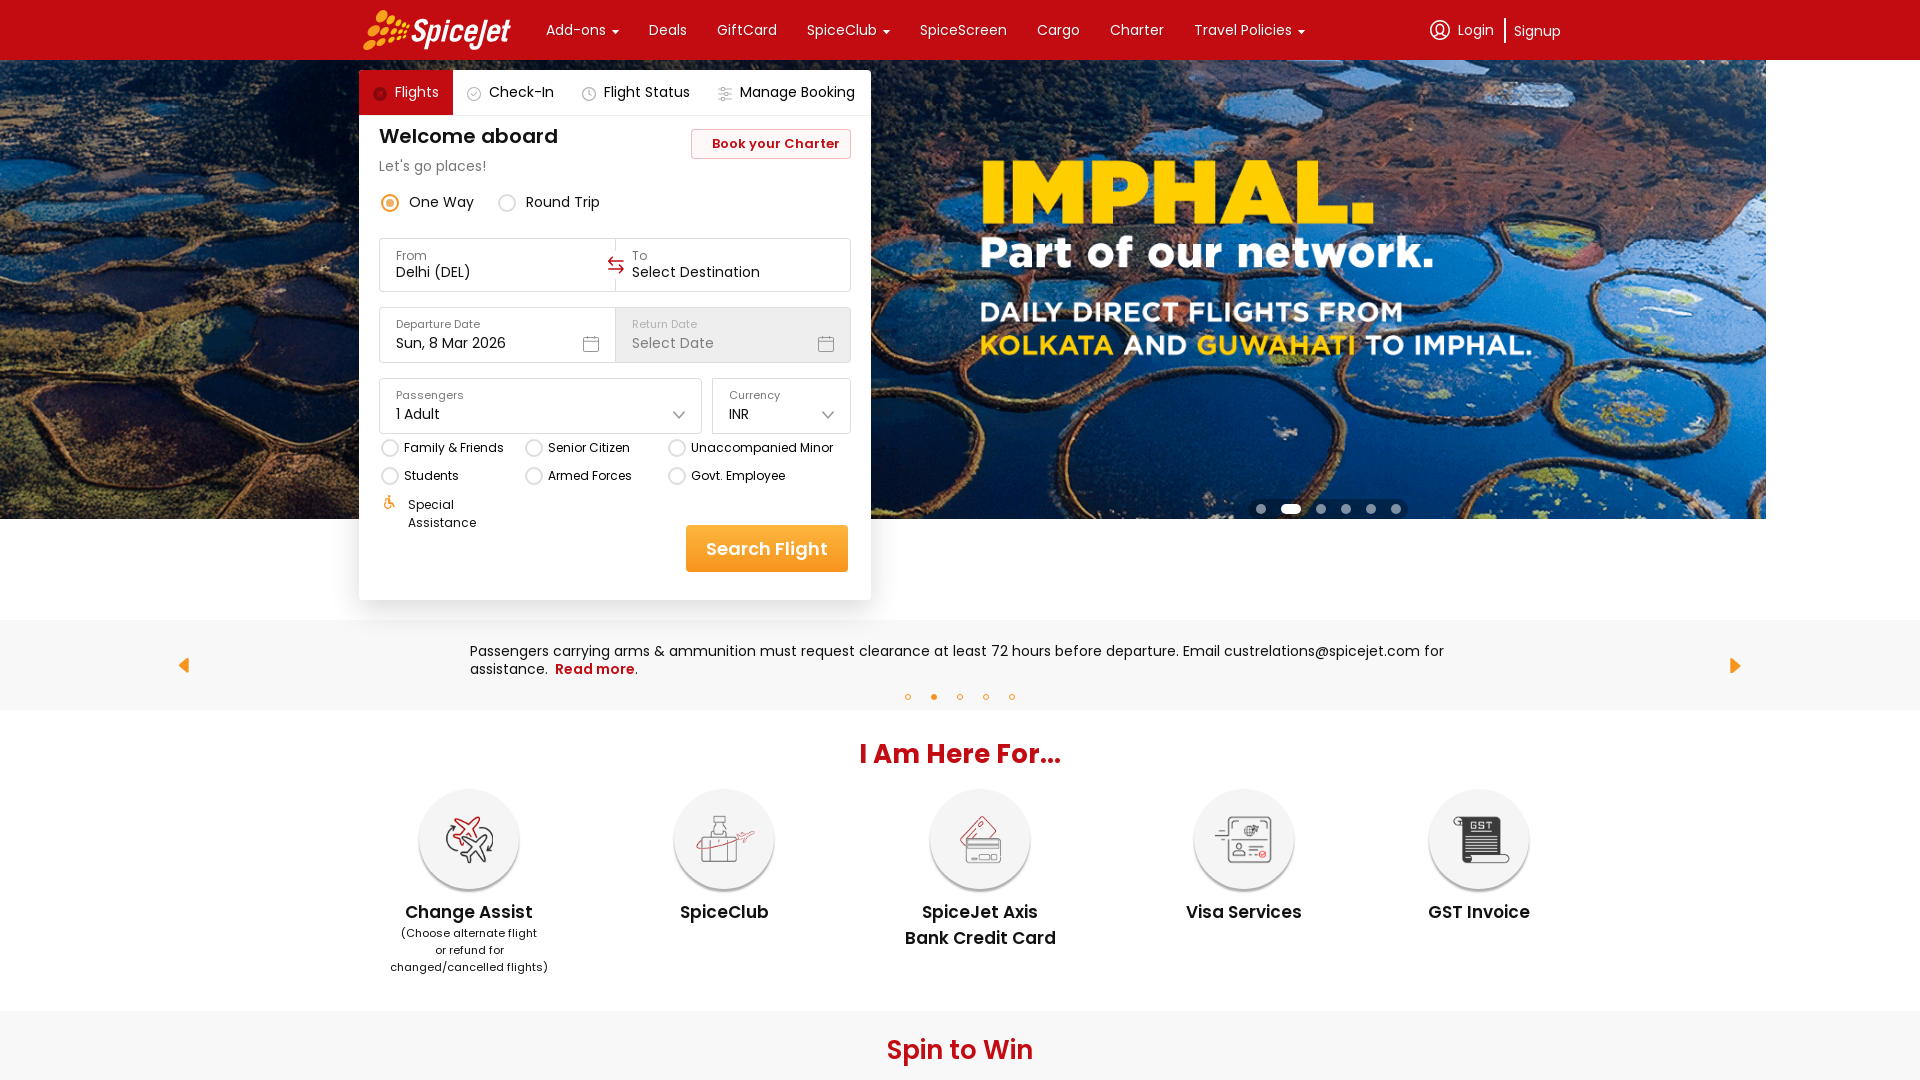

Retrieved page title: SpiceJet - Flight Booking for Domestic and International, Cheap Air Tickets
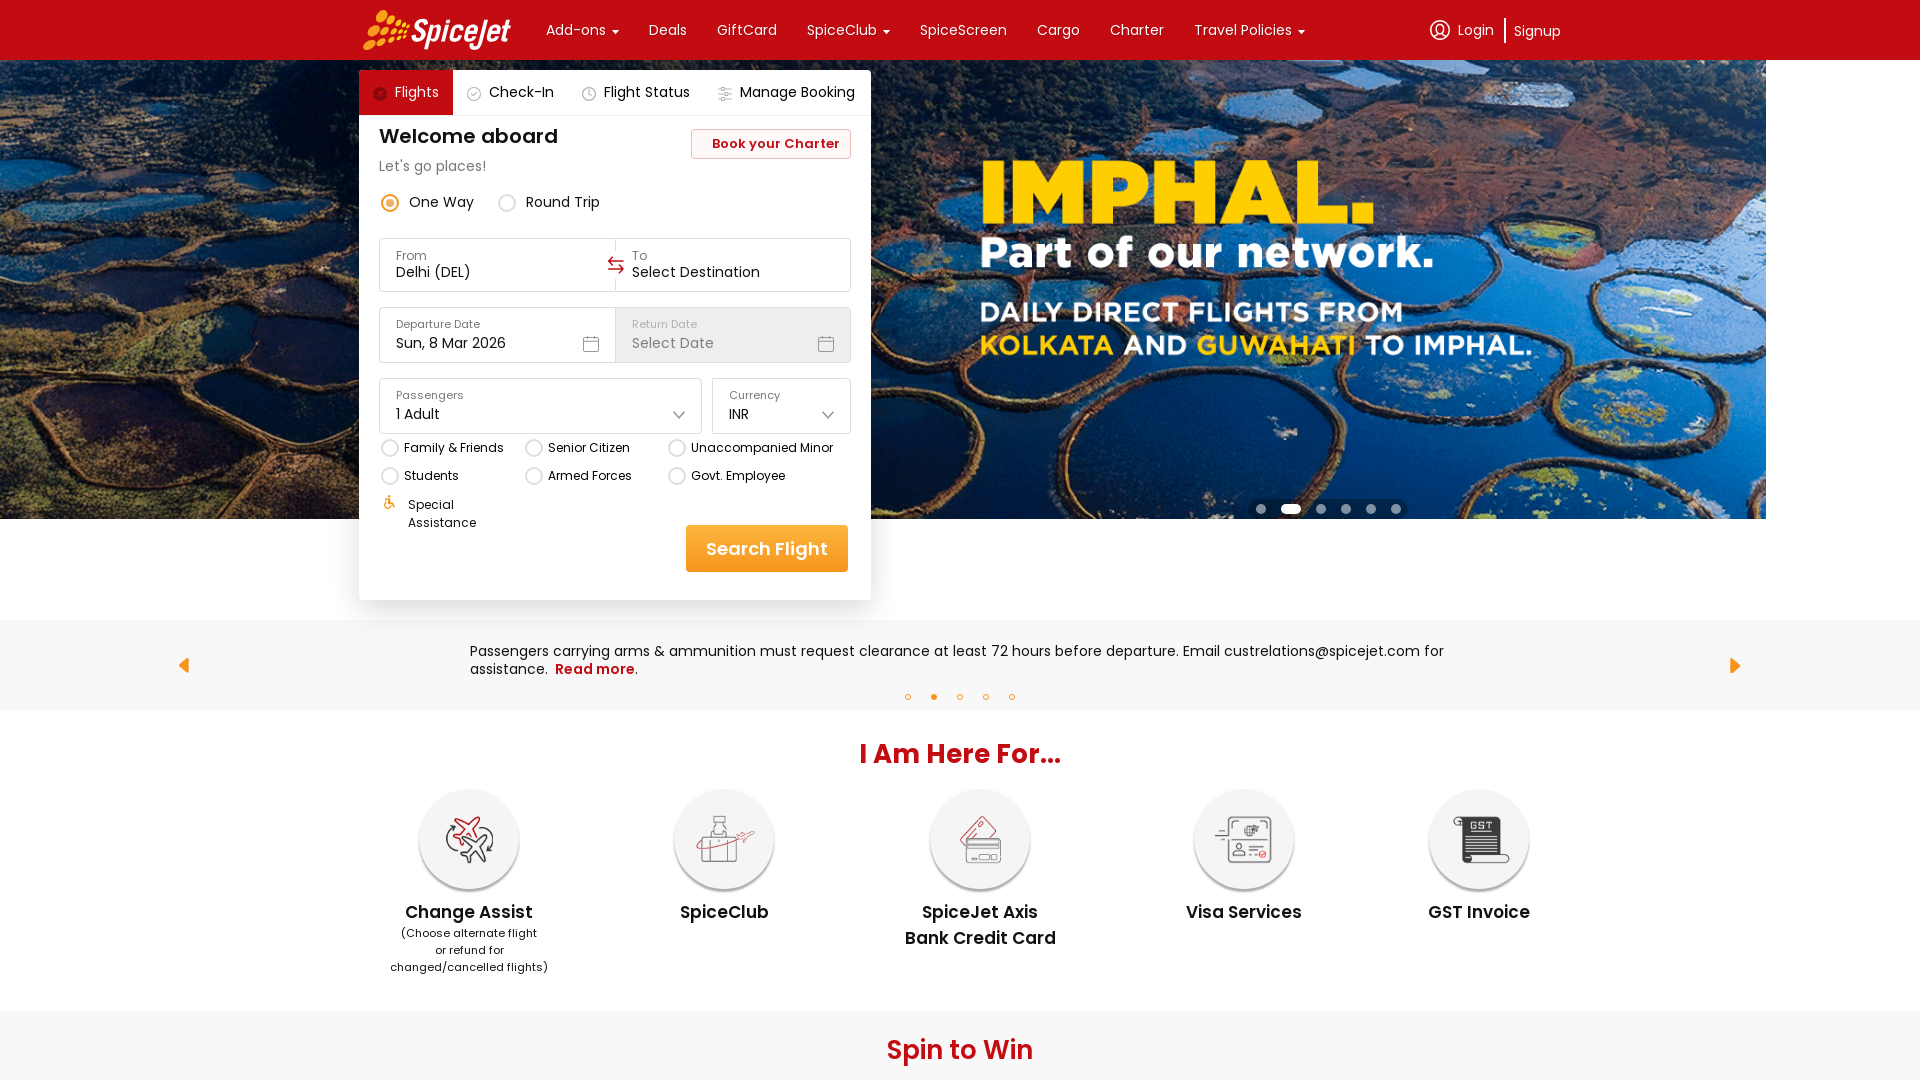

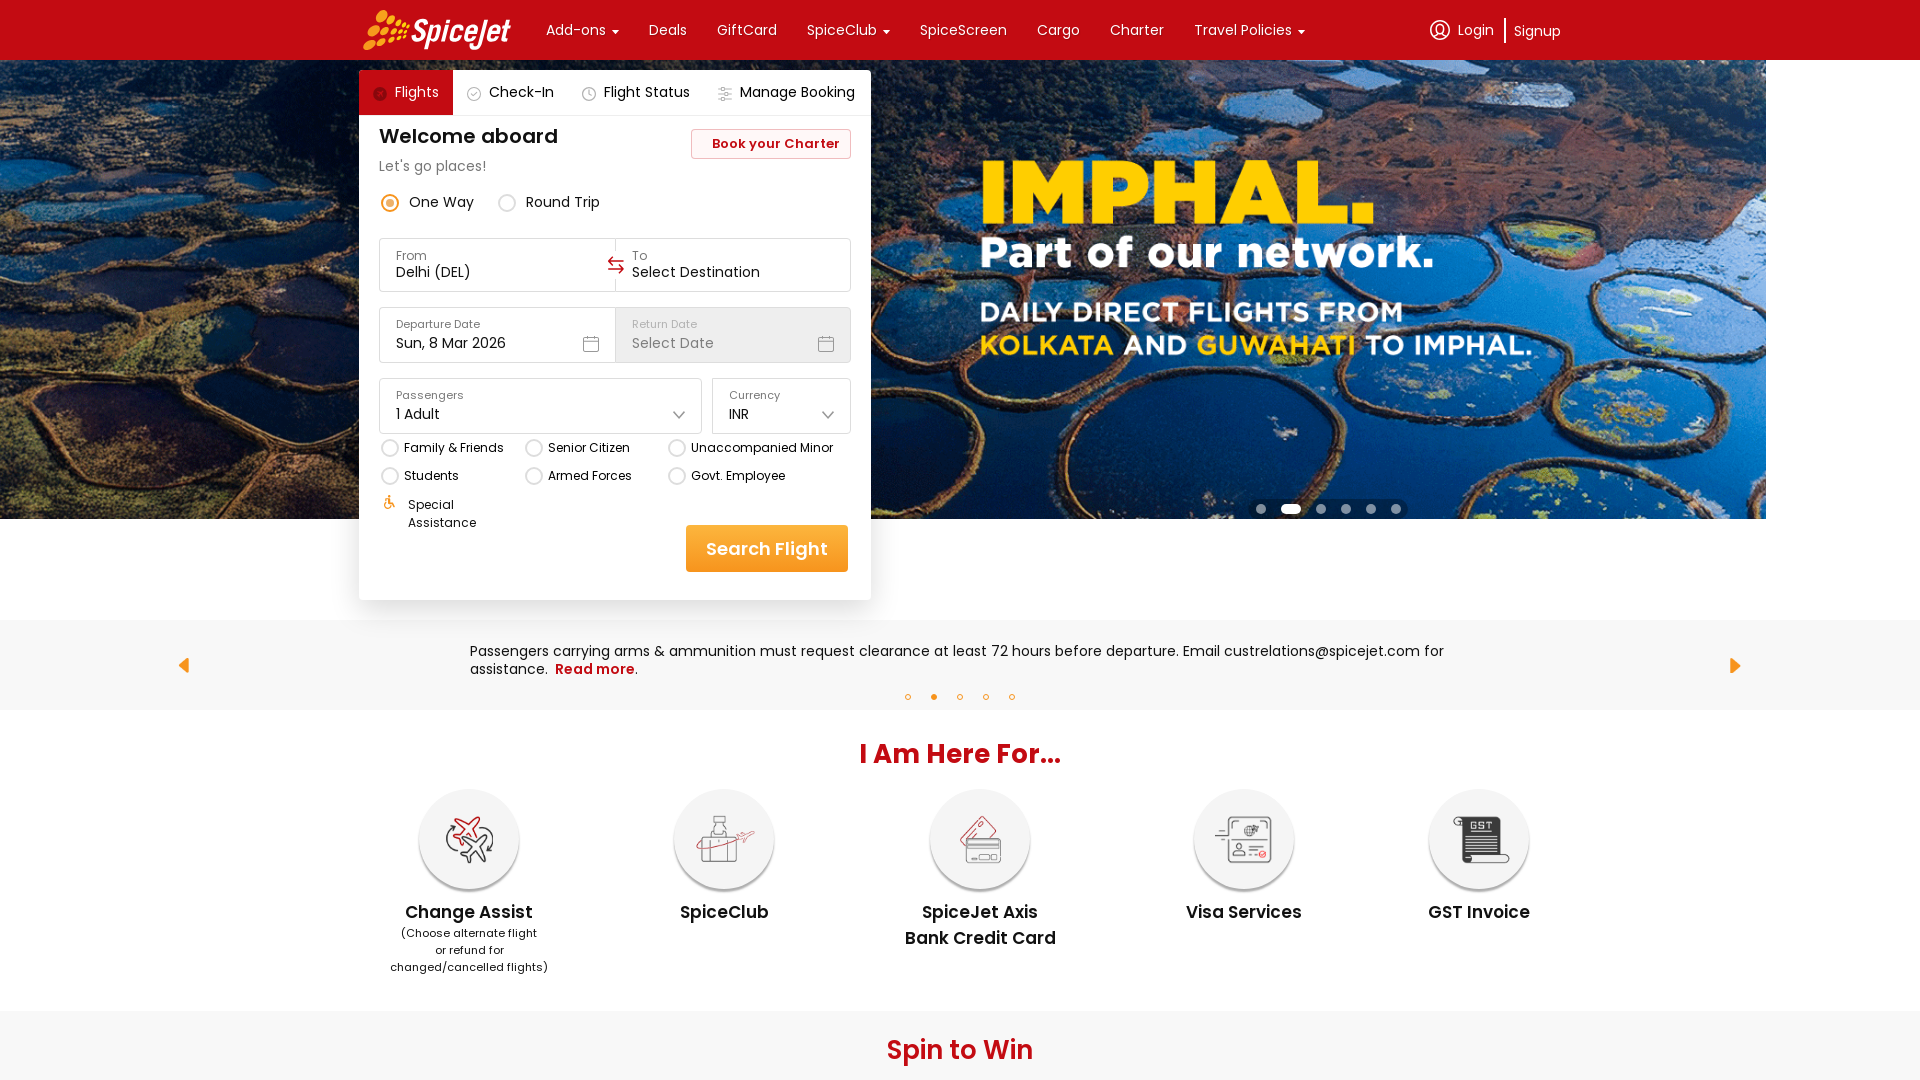